Tests various link functionalities including navigation, attribute reading, broken link detection, and counting total links on a page

Starting URL: https://www.leafground.com/link.xhtml

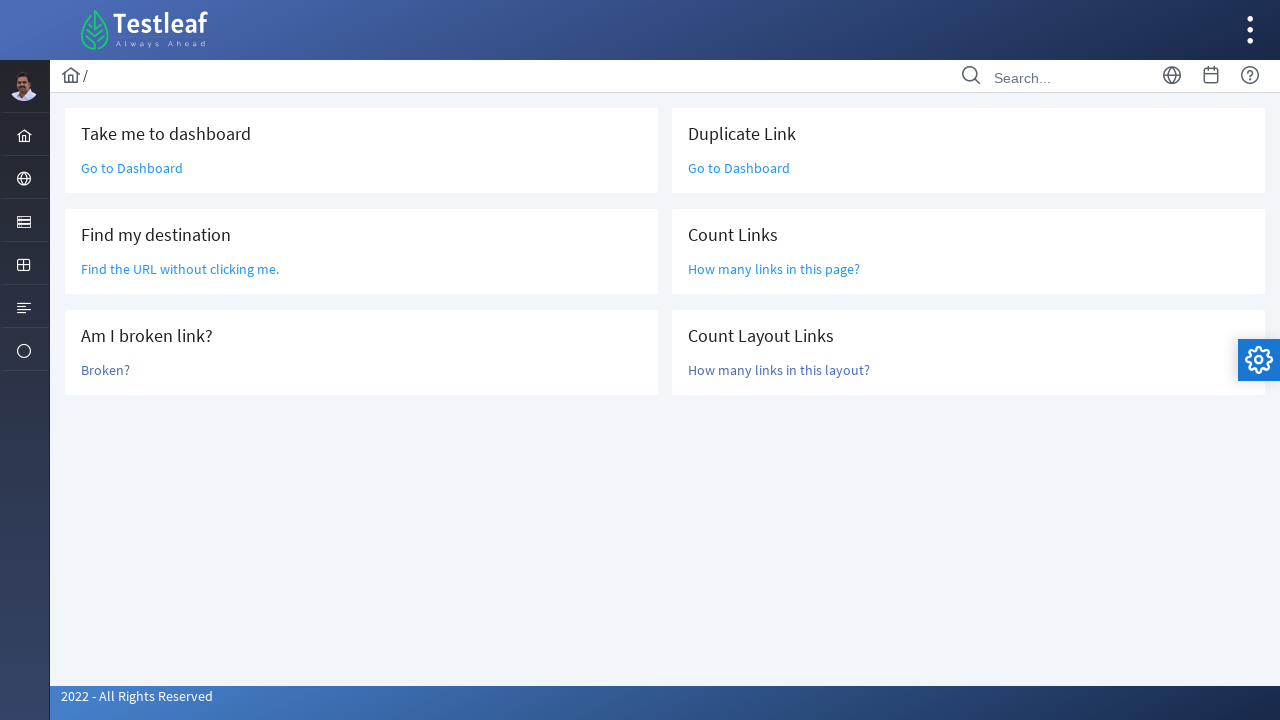

Clicked 'Go to Dashboard' link at (132, 168) on text=Go to Dashboard
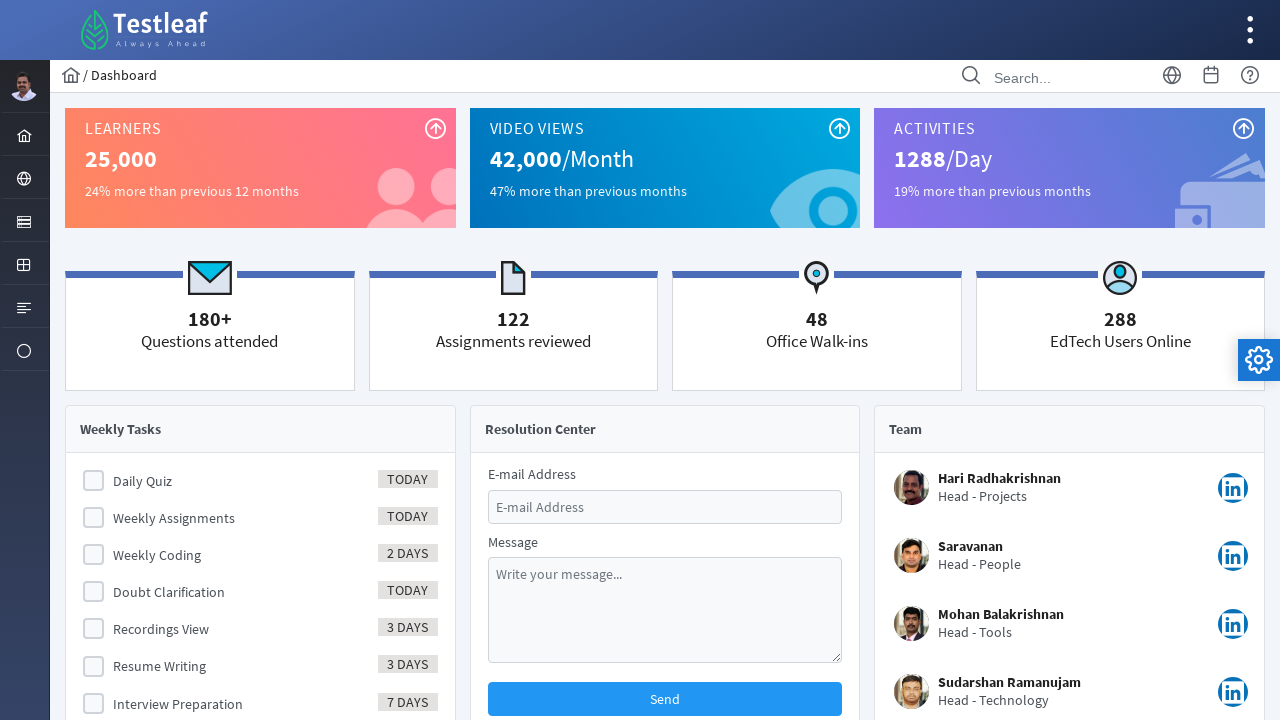

Navigated back to link page
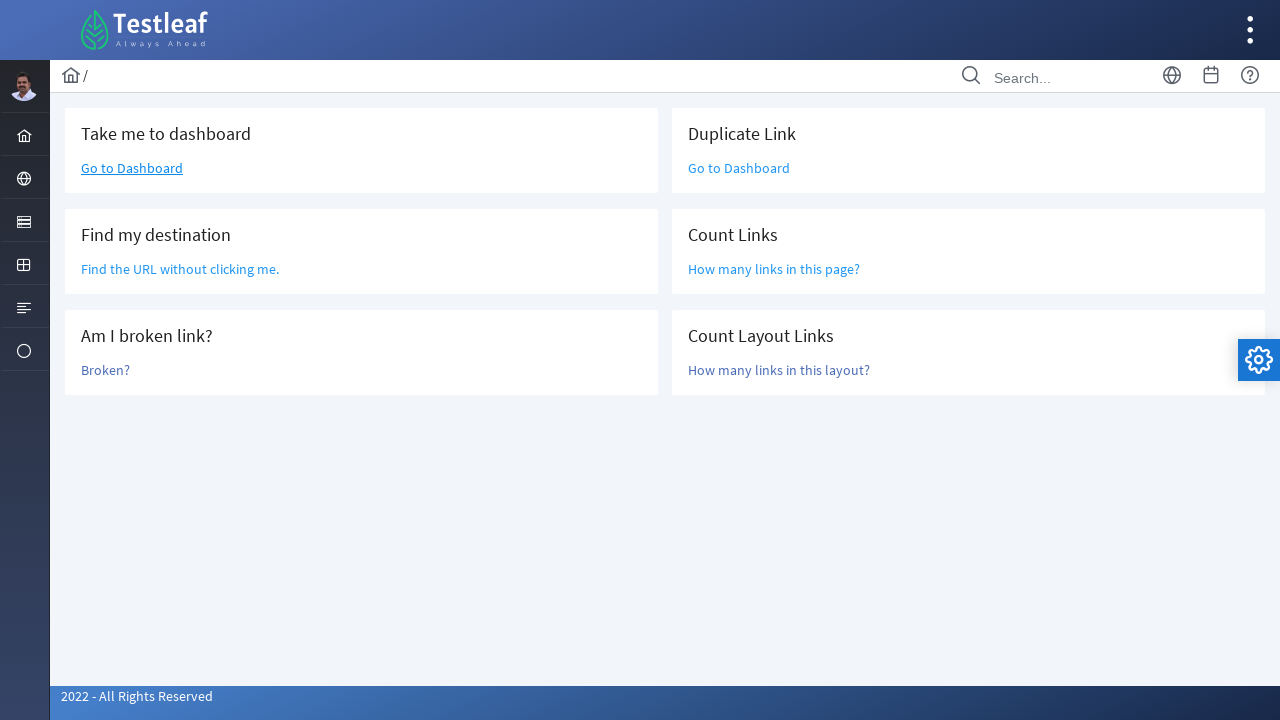

Retrieved href attribute from 'Find the URL without clicking me' link: /grid.xhtml
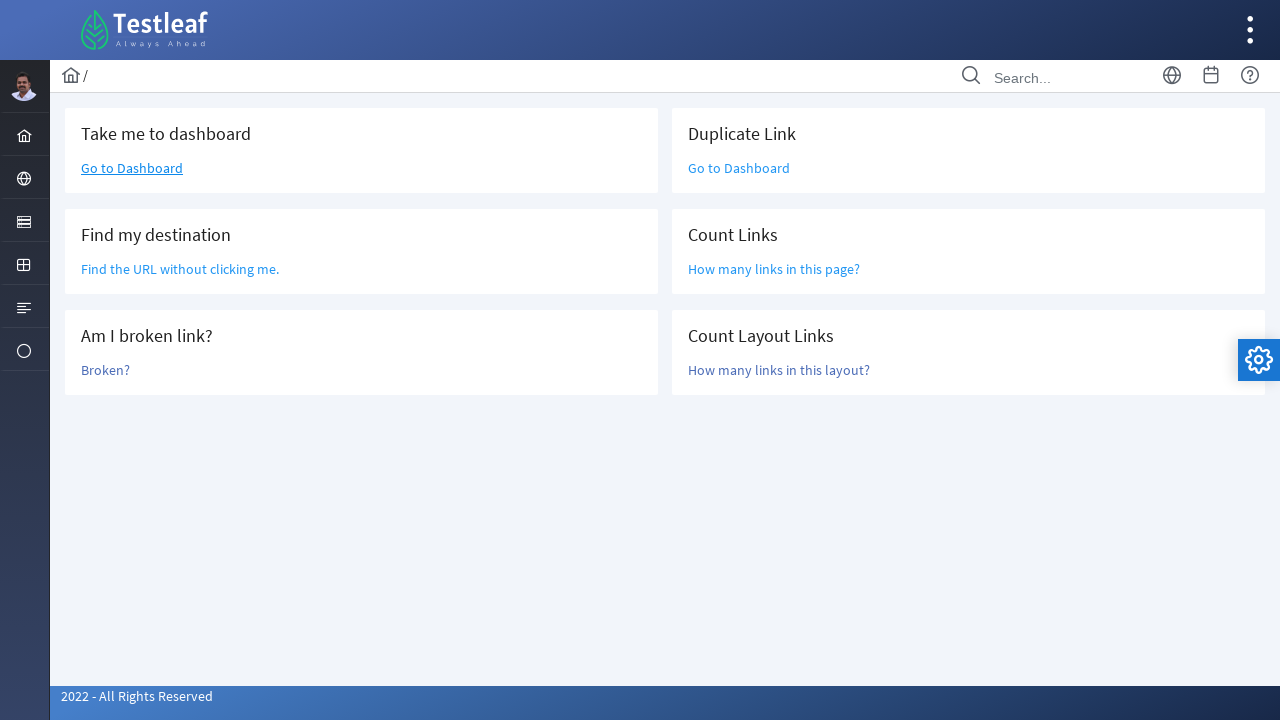

Clicked 'Broken?' link to check if it returns 404 at (106, 370) on text=Broken?
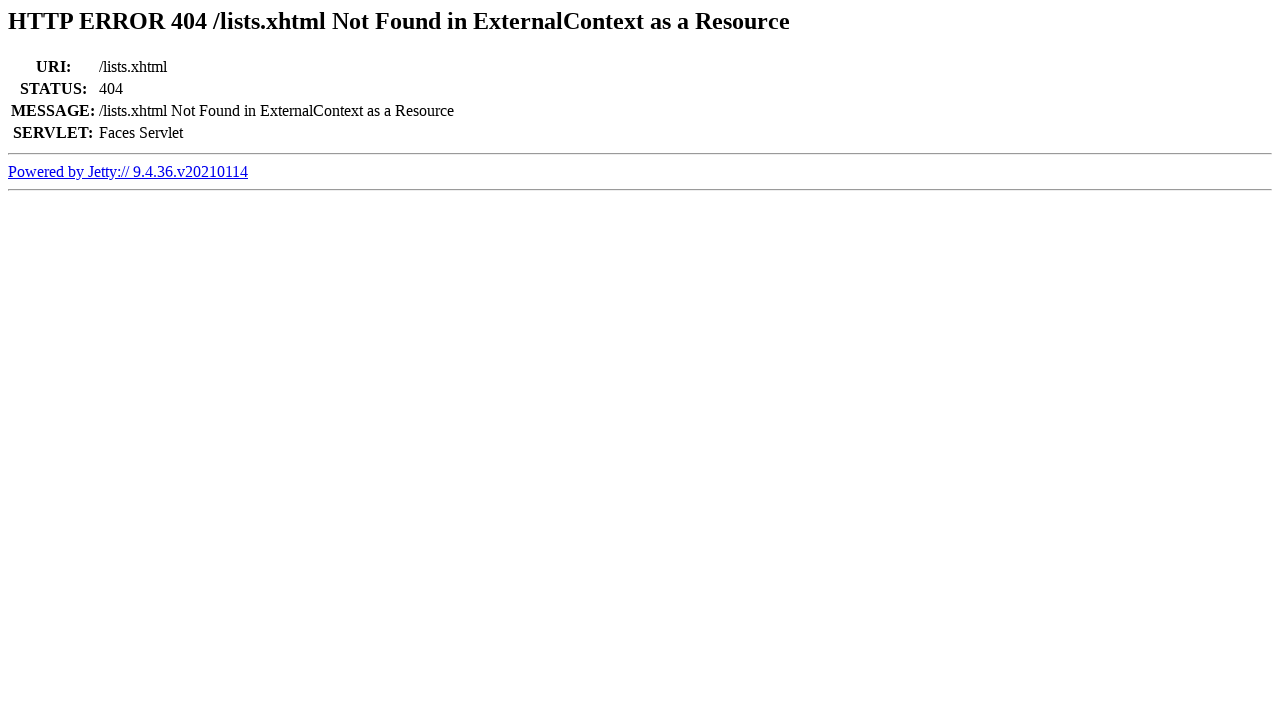

Retrieved page title: Error 404 /lists.xhtml Not Found in ExternalContext as a Resource
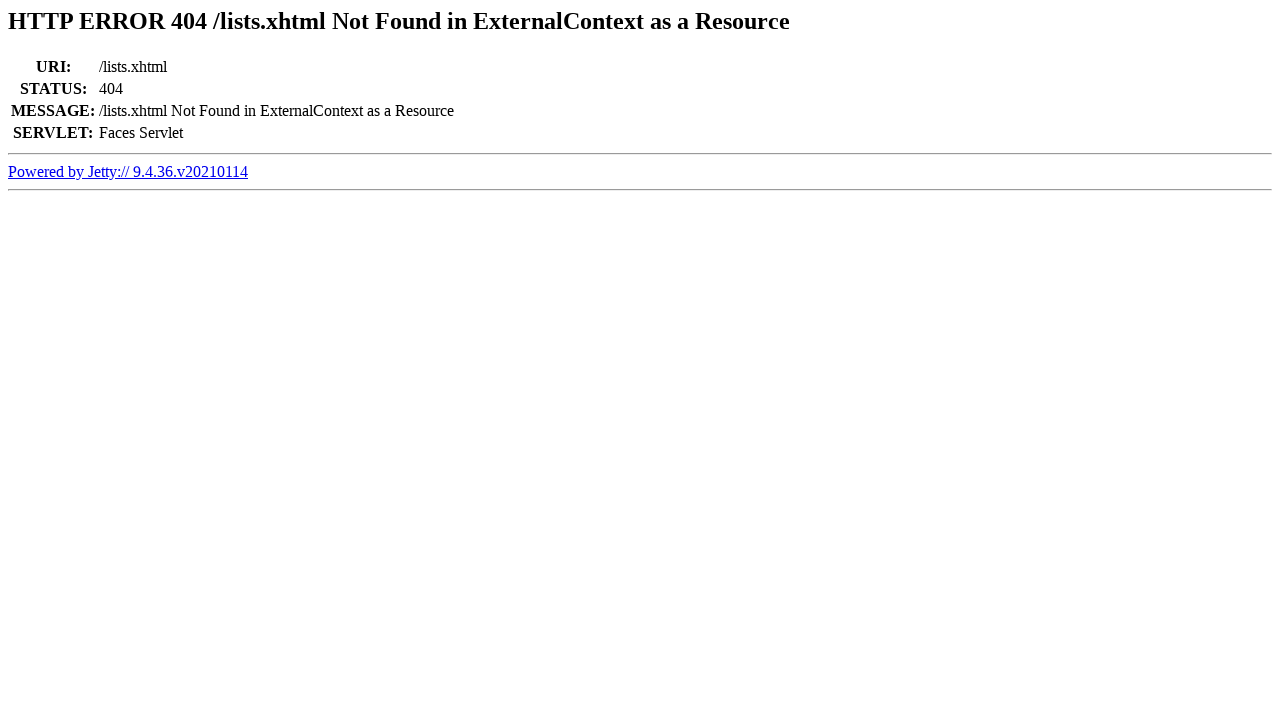

Confirmed that the link is broken (404 in title)
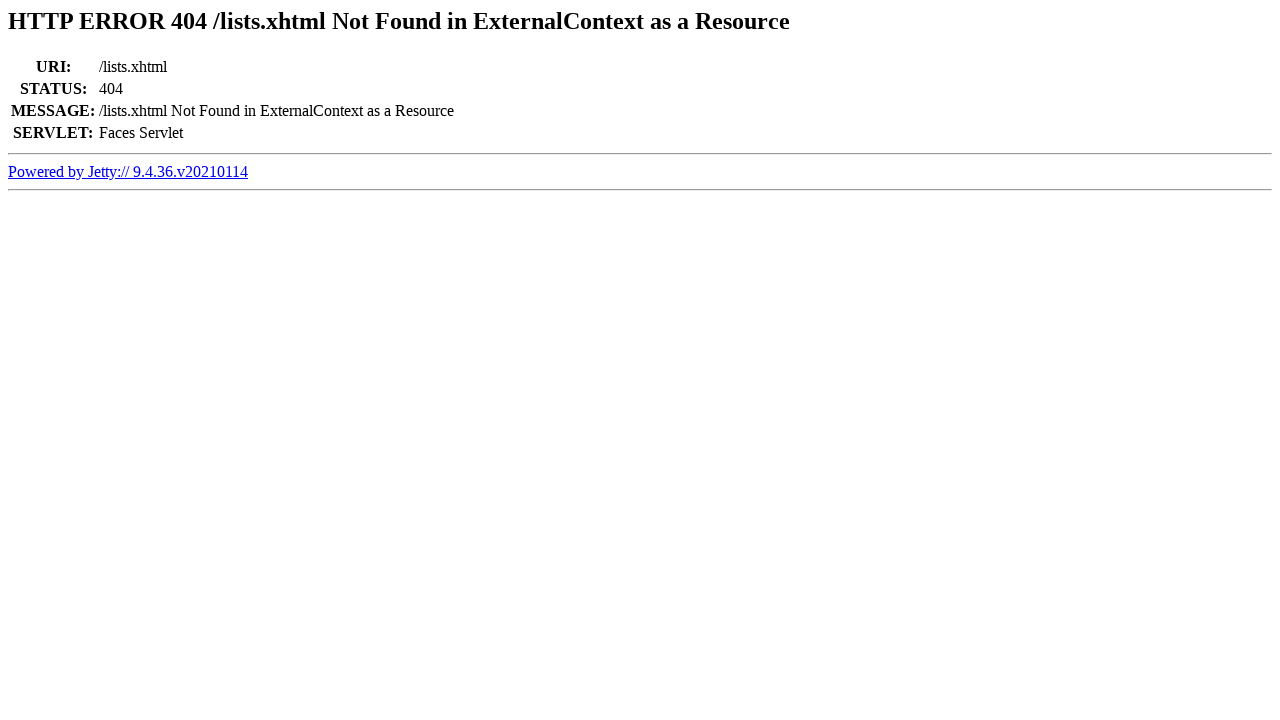

Navigated back to link page
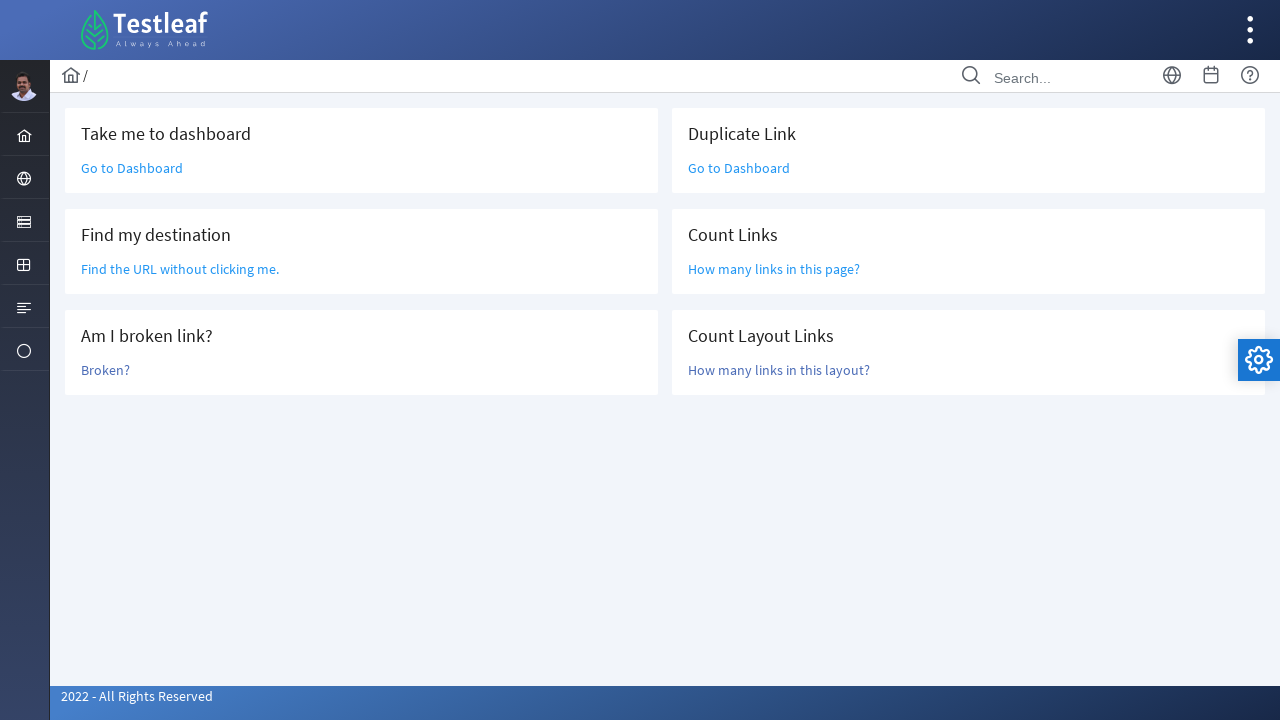

Clicked duplicate 'Go to Dashboard' link at (132, 168) on text=Go to Dashboard
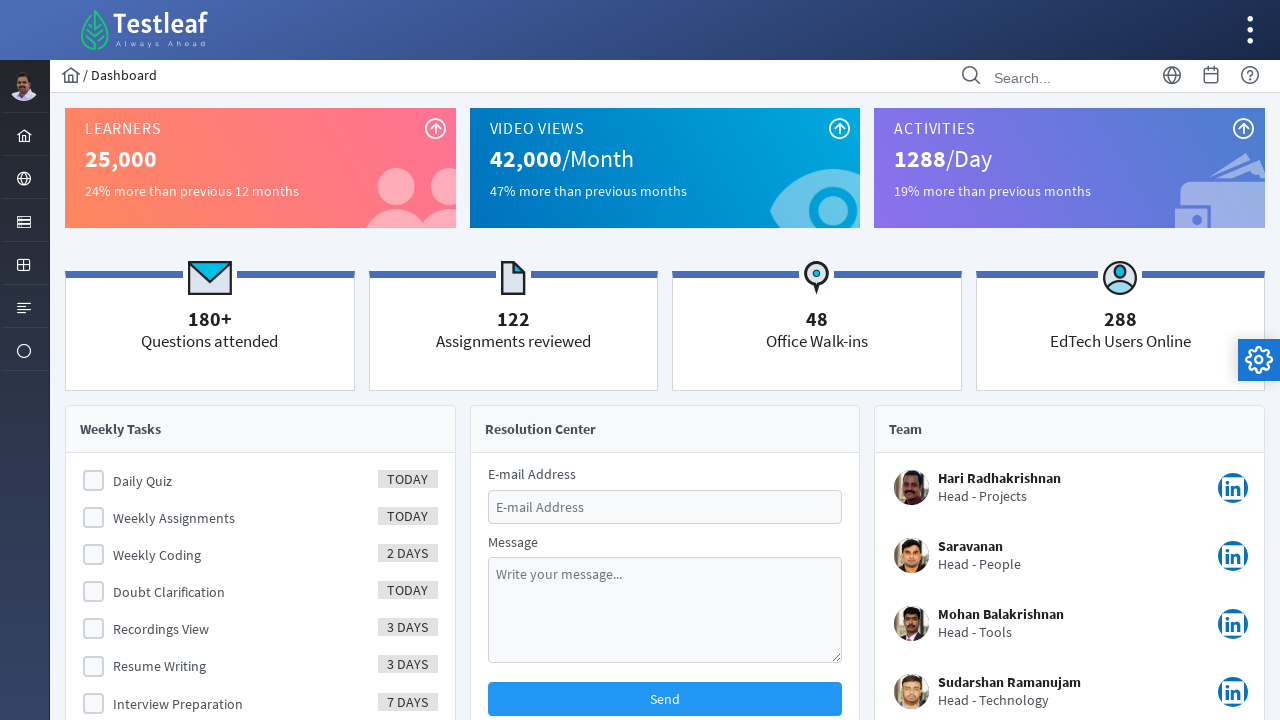

Navigated back to link page
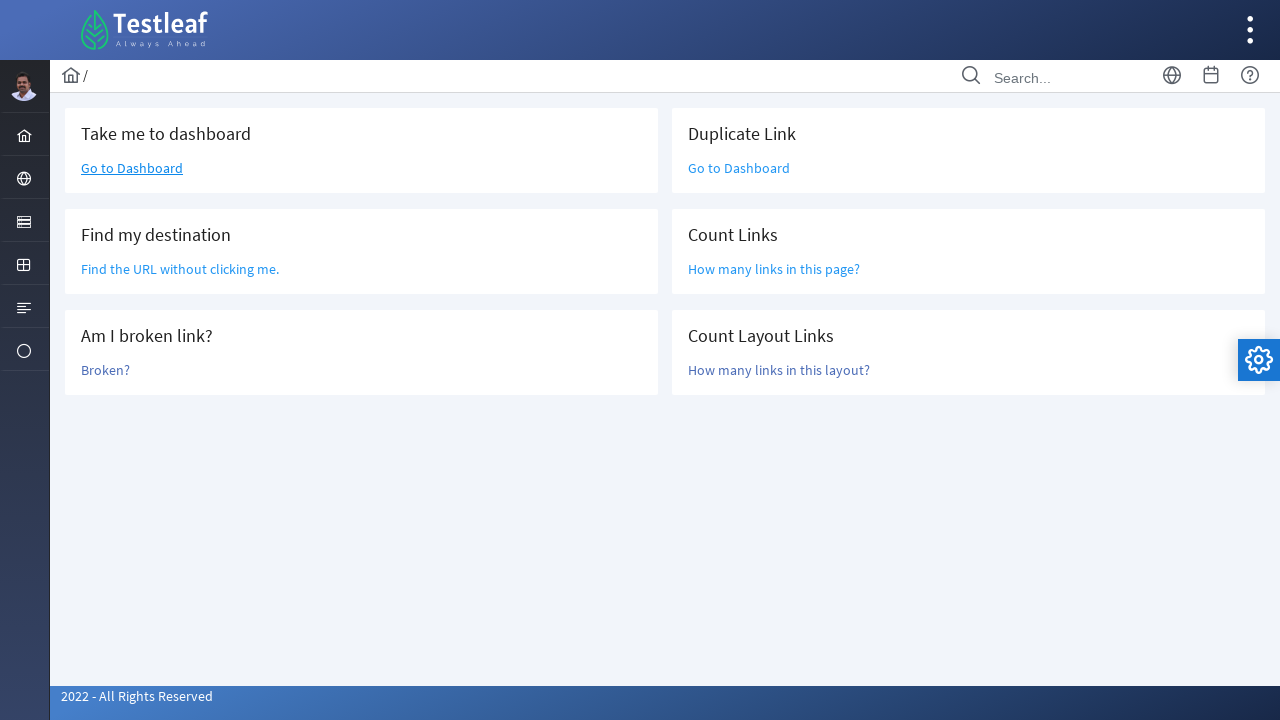

Counted total links on page: 47
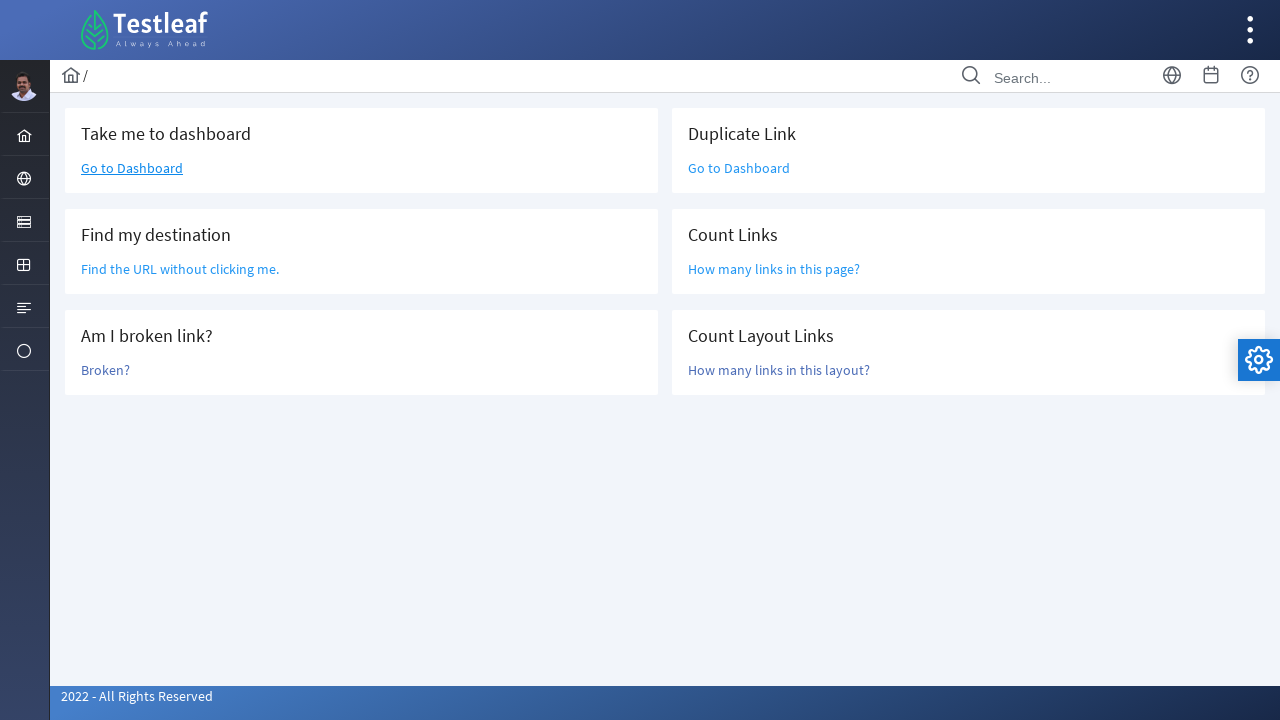

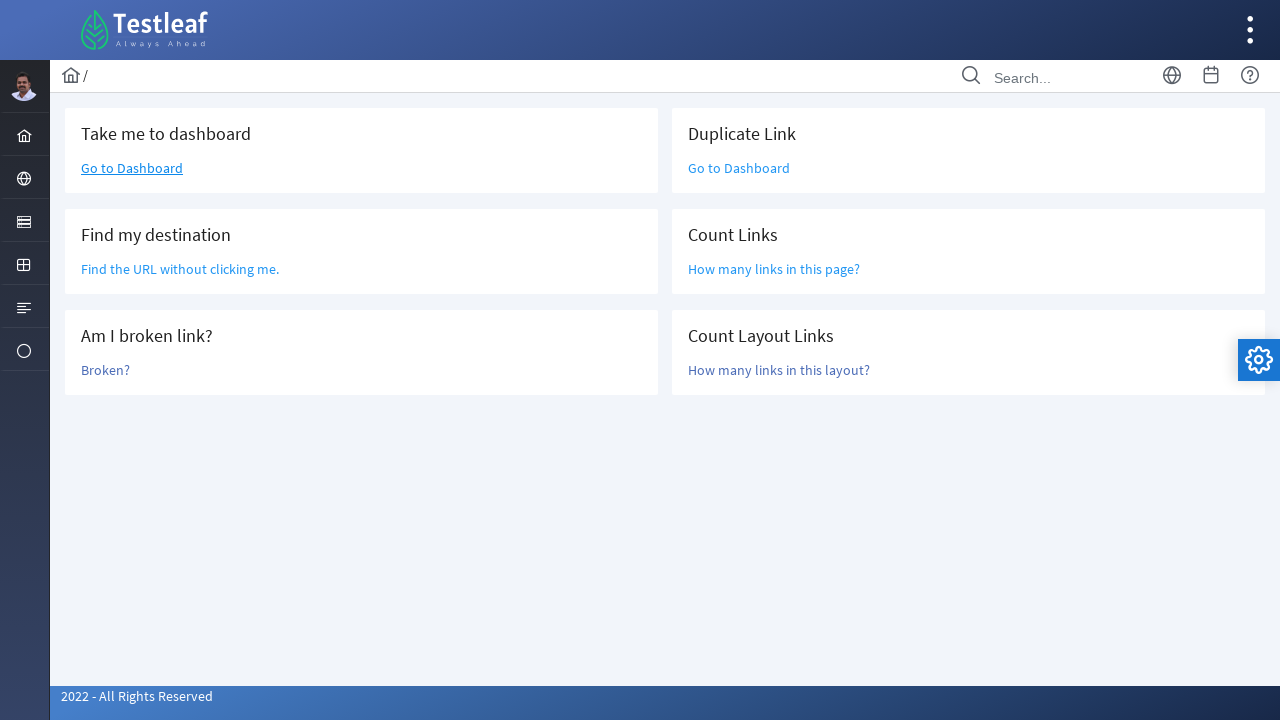